Tests the search functionality on the home page by entering a product name and verifying the searched product is displayed

Starting URL: https://rahulshettyacademy.com/seleniumPractise/#/

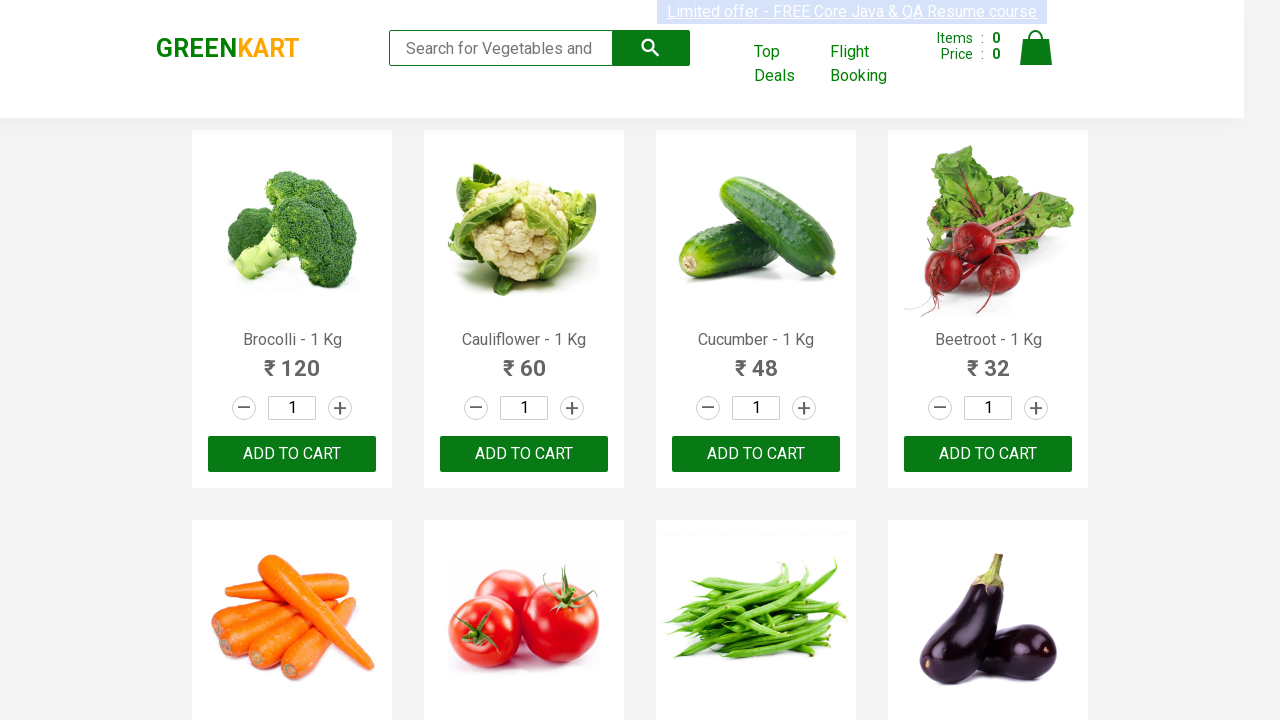

Cleared search input field on input[type='search']
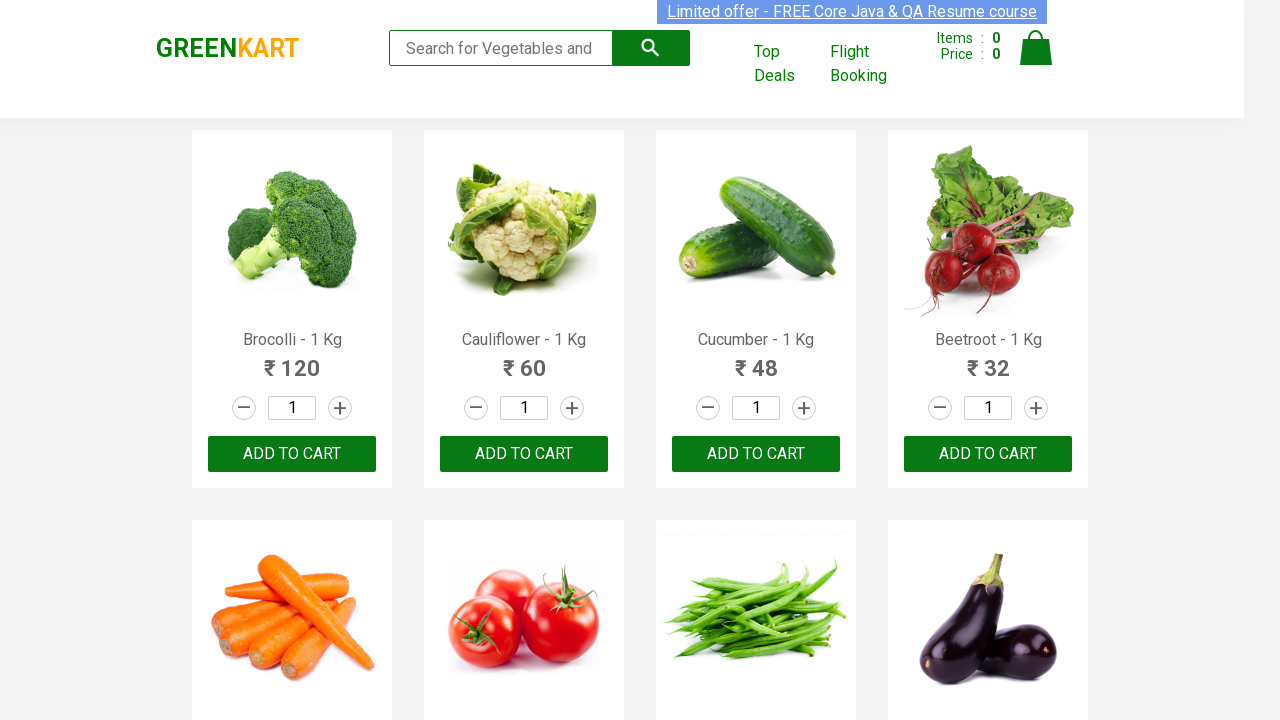

Filled search input with 'Tomato' on input[type='search']
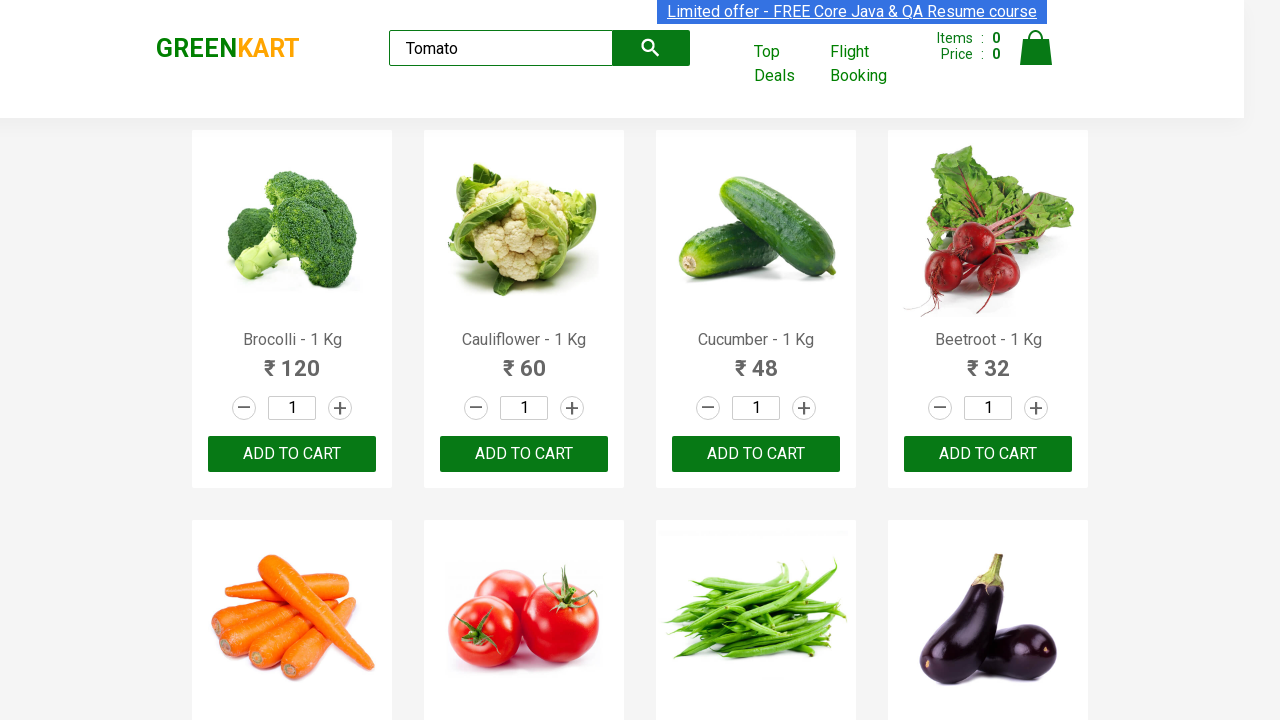

Pressed Enter to execute search on input[type='search']
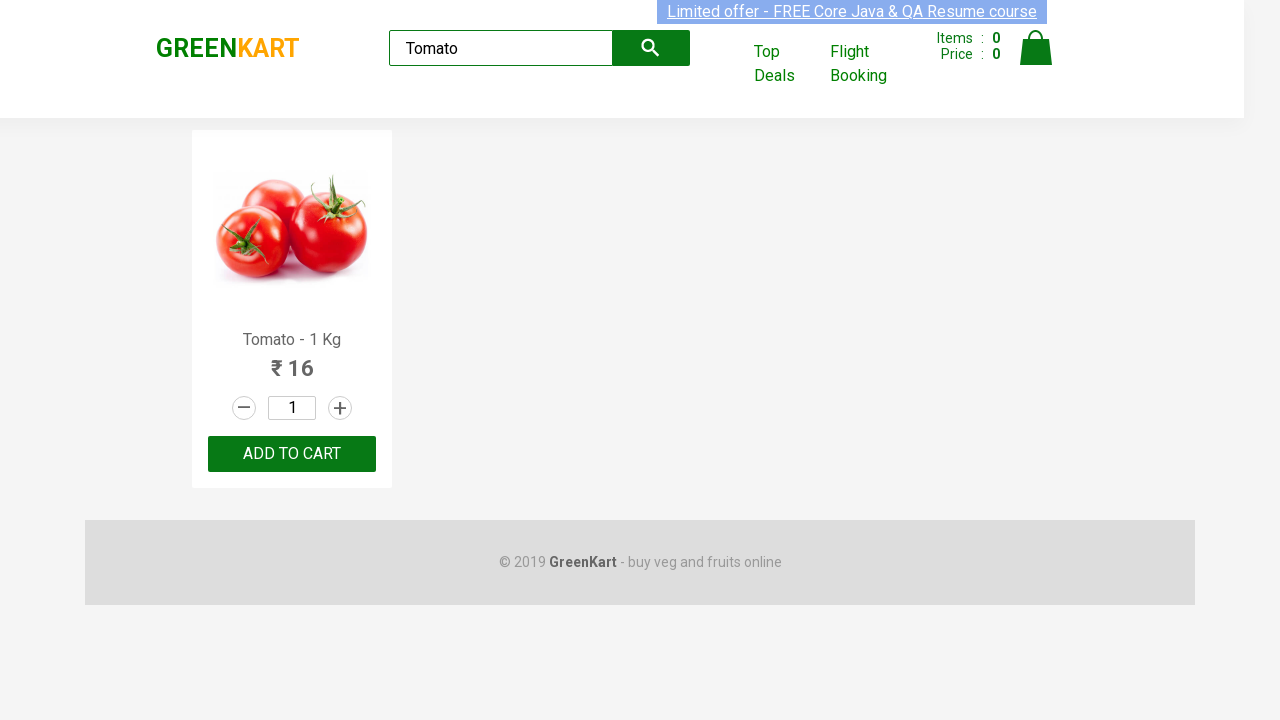

Product search results loaded and product name element appeared
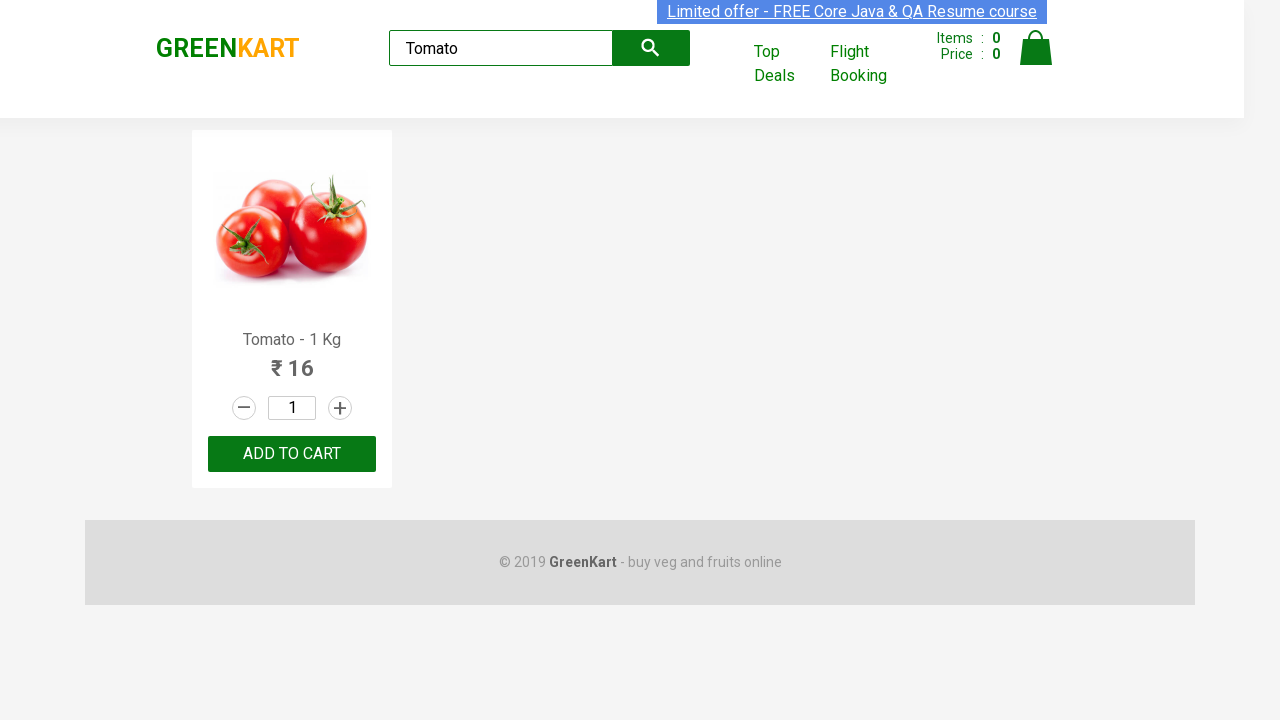

Retrieved product name text: 'Tomato - 1 Kg'
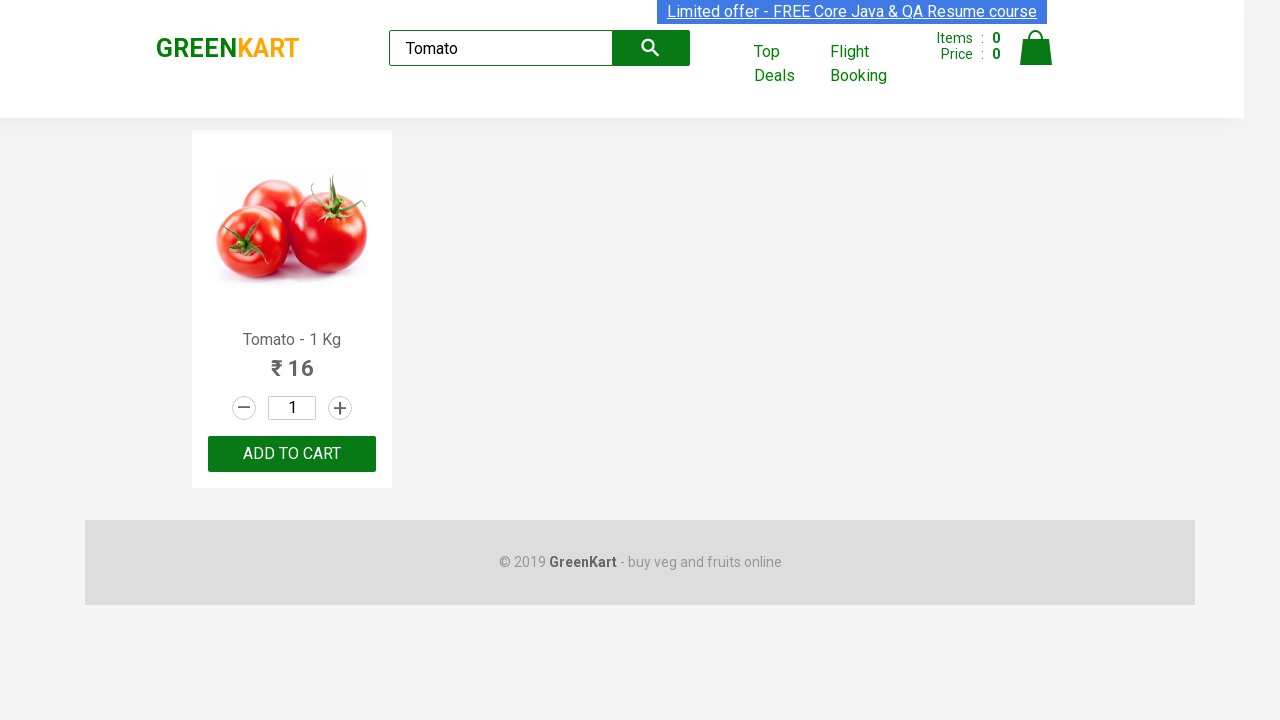

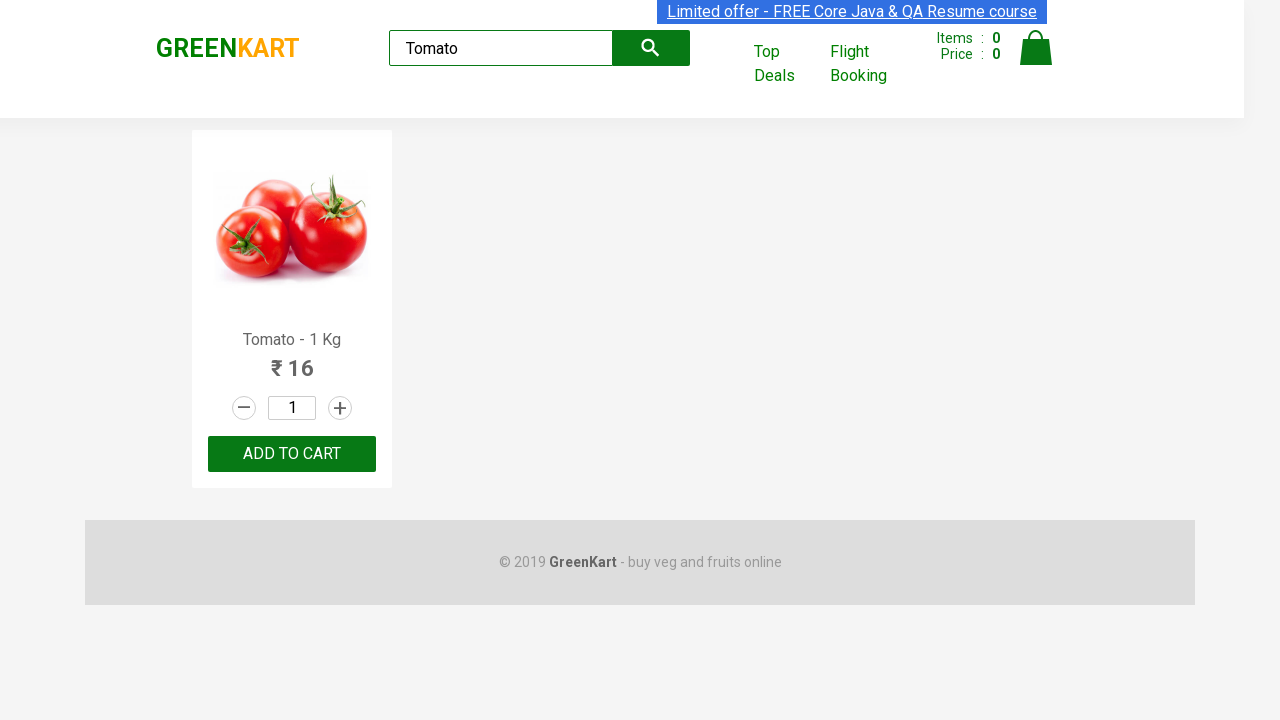